Tests the OrangeHRM free trial registration form by filling in subdomain, name, email, and contact number fields, then submitting the form.

Starting URL: https://www.orangehrm.com/en/30-day-free-trial

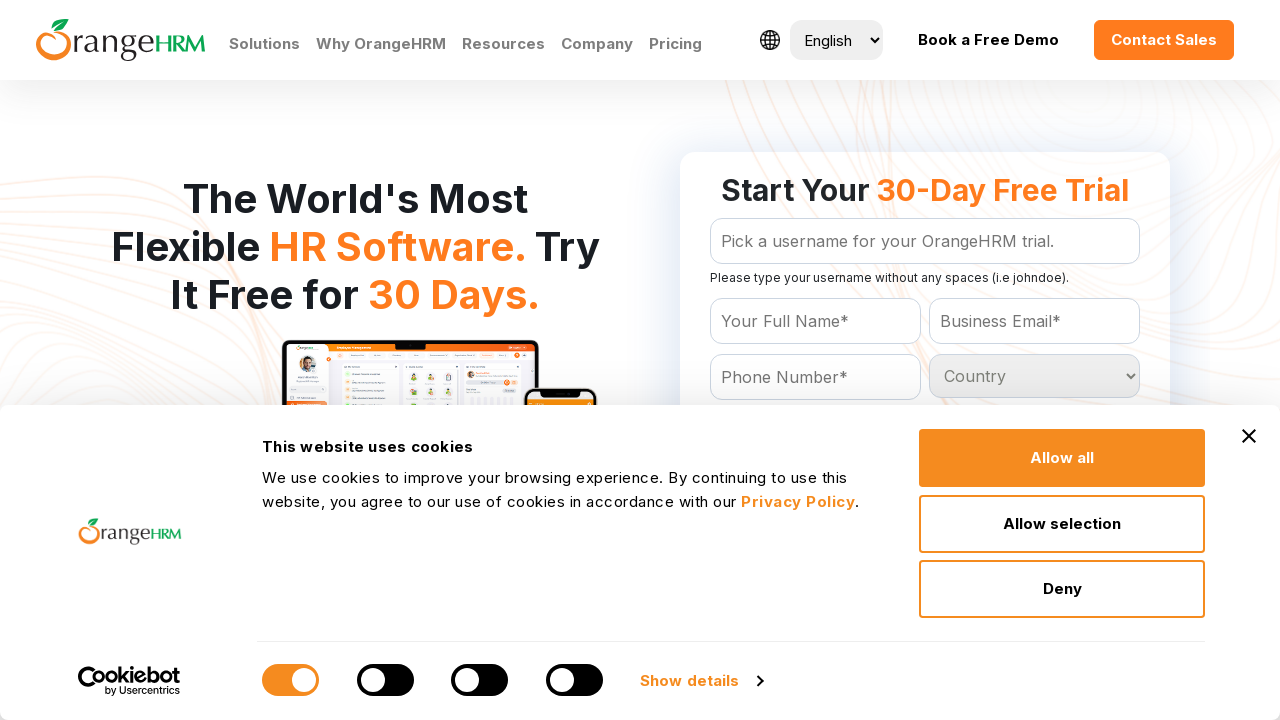

Filled subdomain field with 'techcompany42' on input#Form_getForm_subdomain
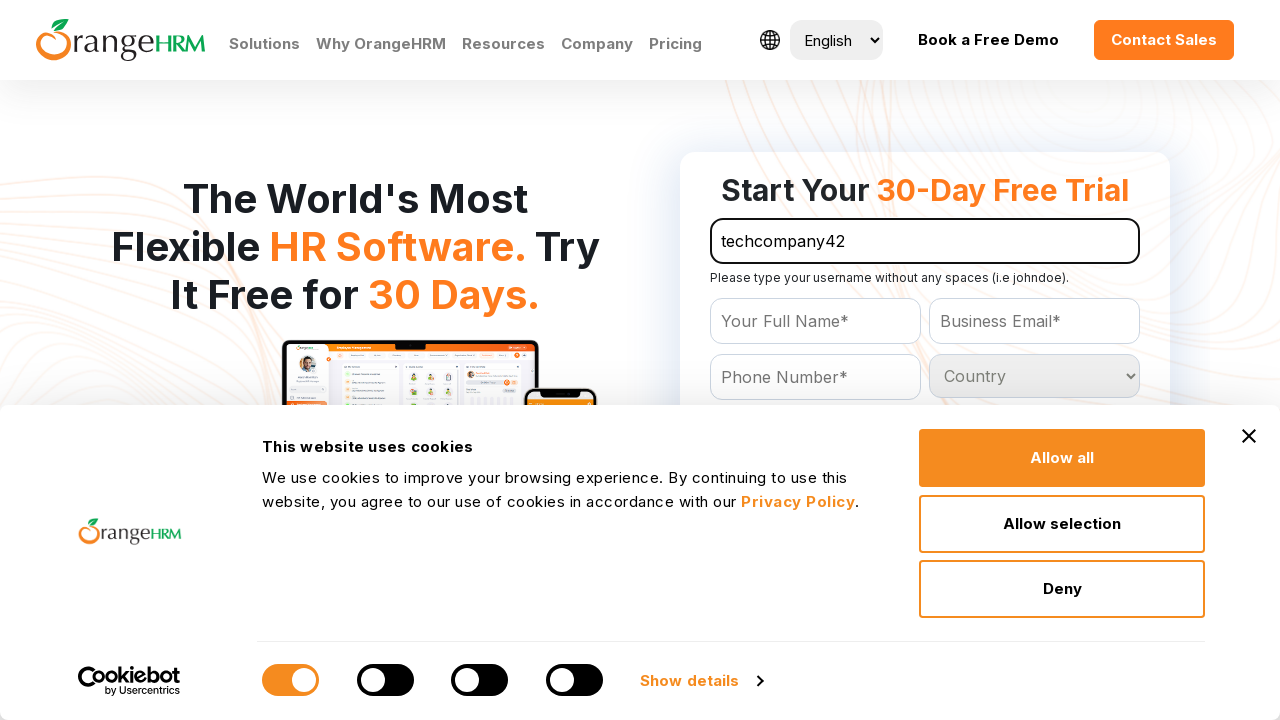

Filled name field with 'Michael Thompson' on input#Form_getForm_Name
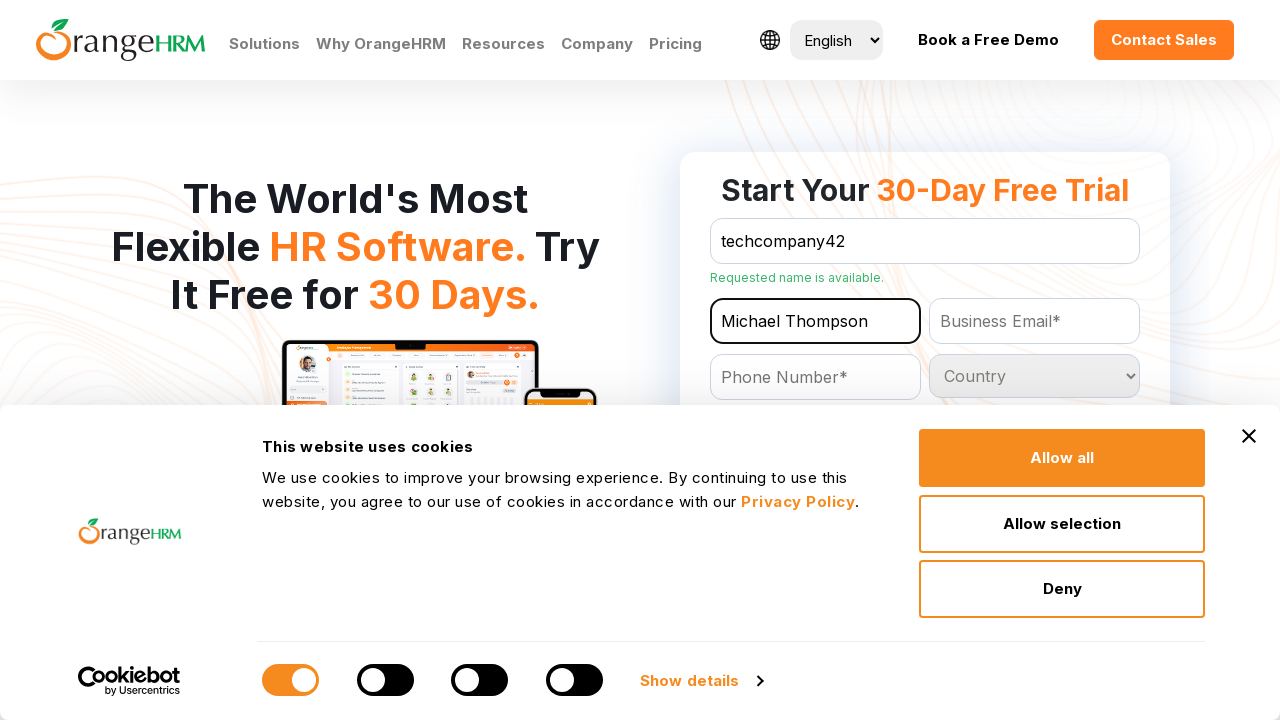

Filled email field with 'mthompson.demo@example.com' on input#Form_getForm_Email
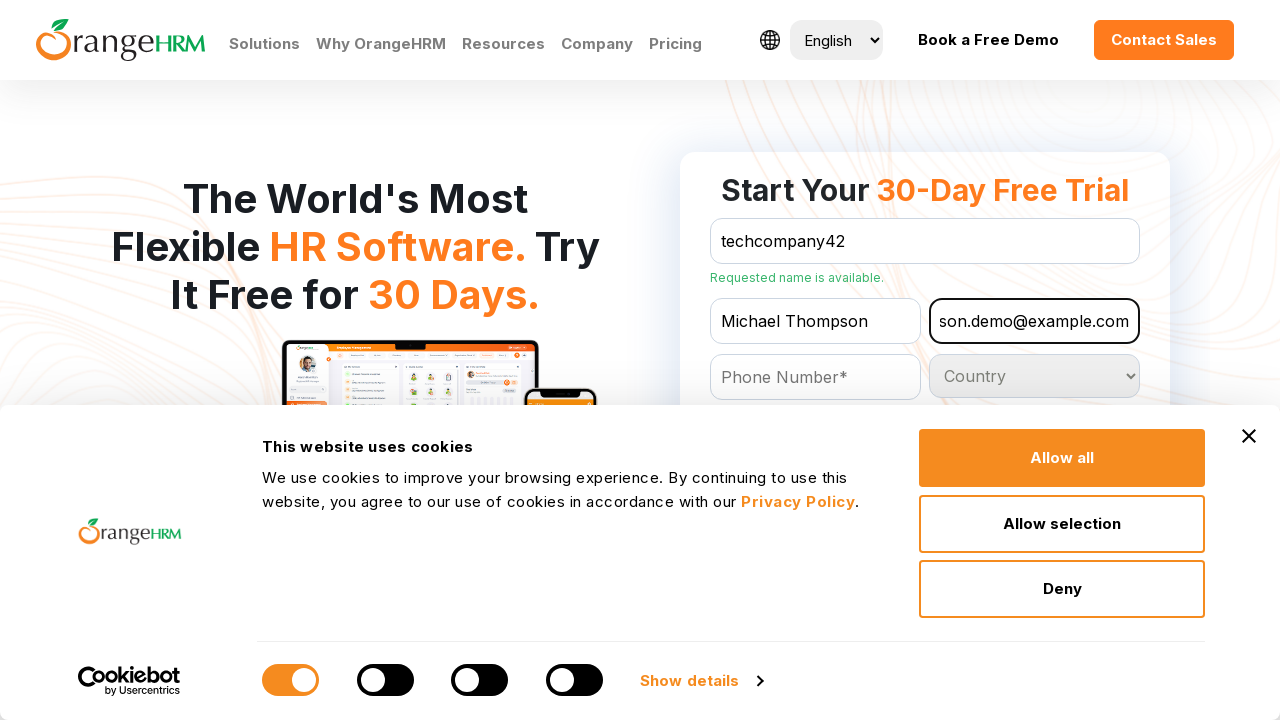

Filled contact number field with '5551234567' on input#Form_getForm_Contact
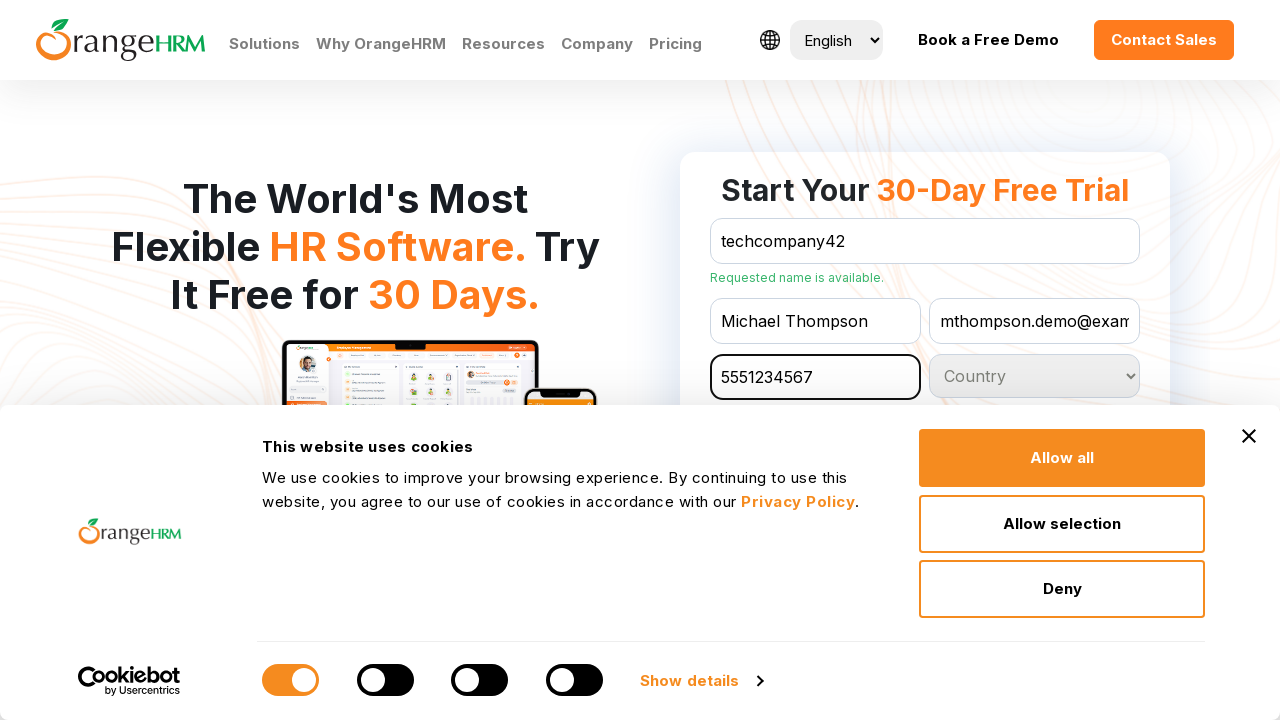

Clicked submit button to submit OrangeHRM free trial registration form at (925, 360) on input#Form_getForm_action_submitForm
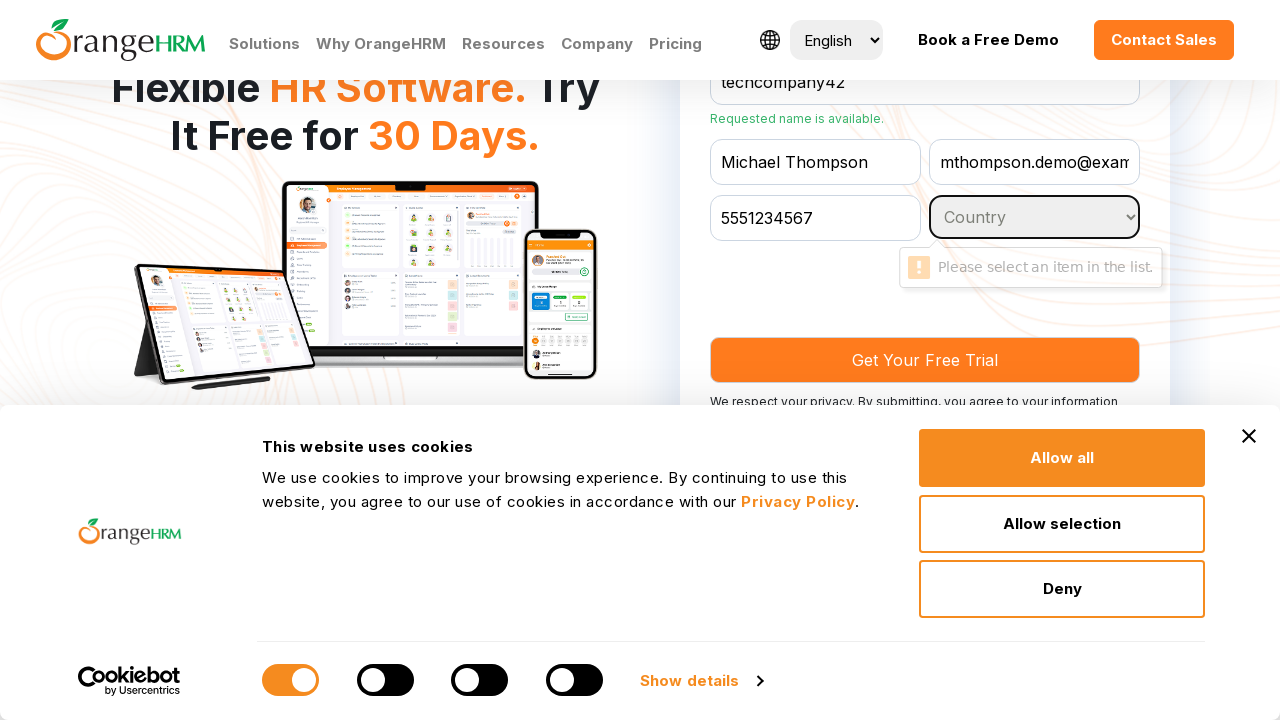

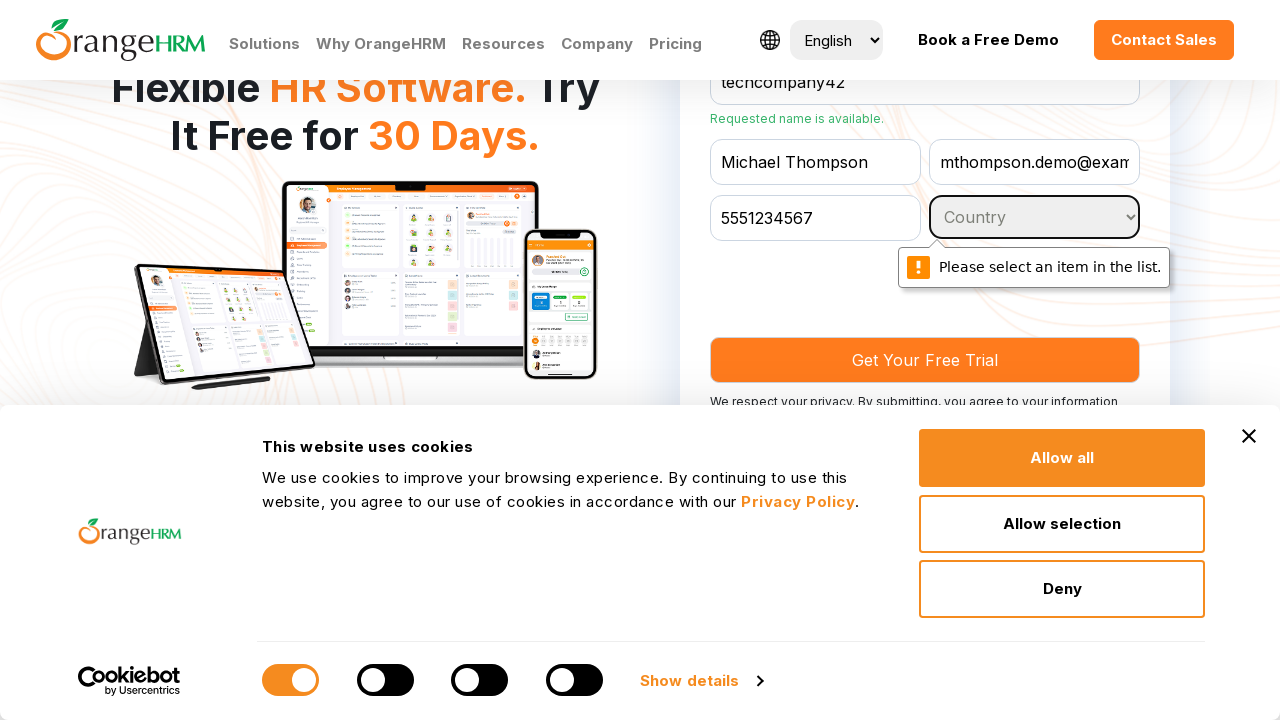